Tests a dropdown selection form by calculating the sum of two displayed numbers and selecting the result from a dropdown menu

Starting URL: http://suninjuly.github.io/selects1.html

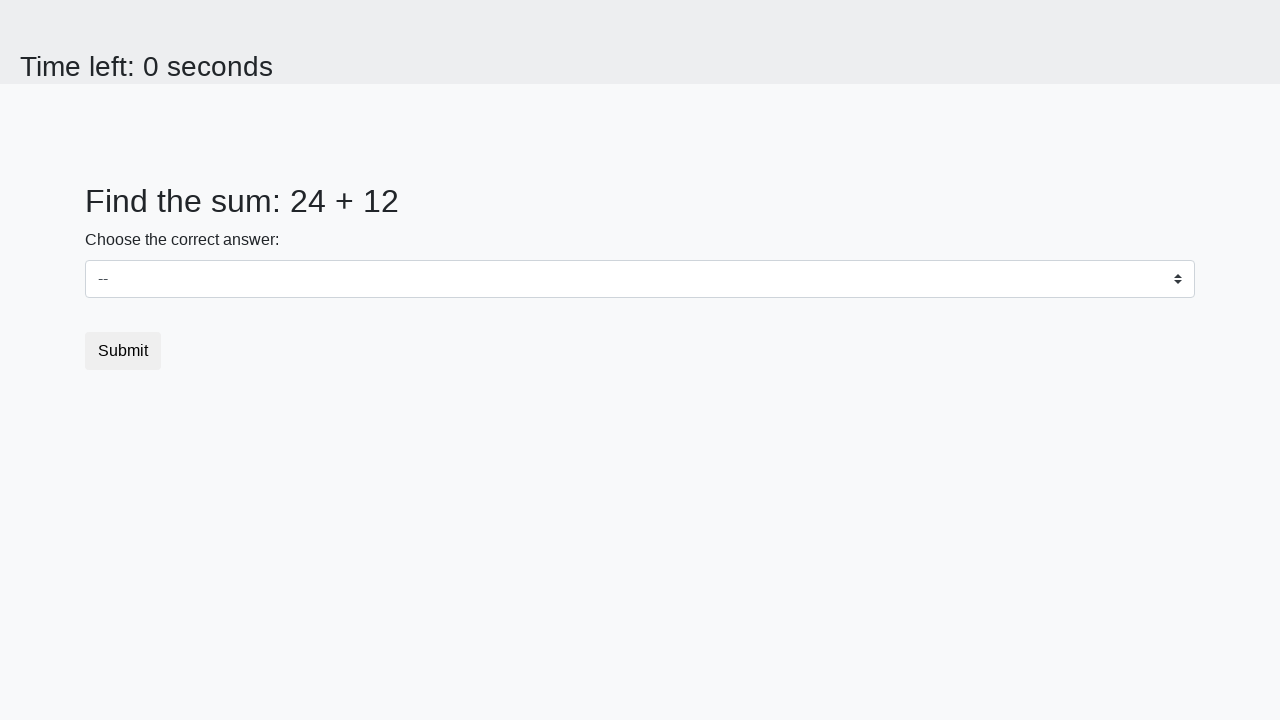

Retrieved first number from #num1 element
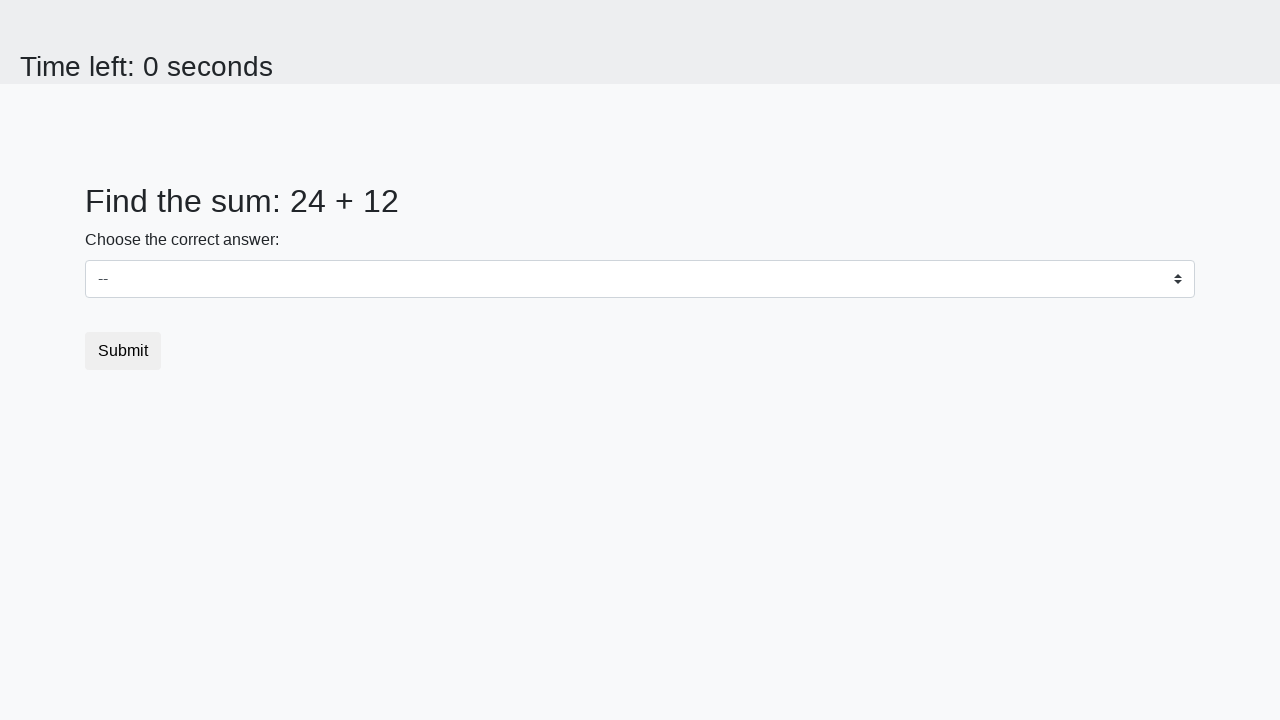

Retrieved second number from #num2 element
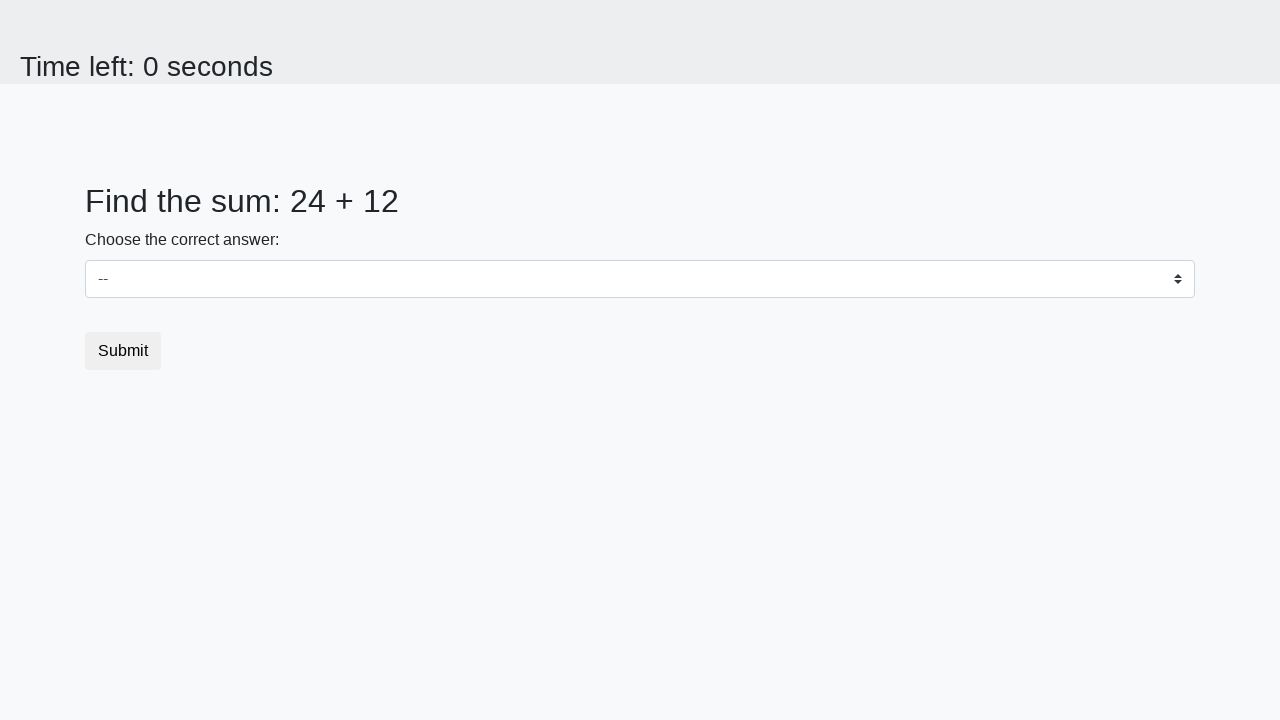

Calculated sum: 24 + 12 = 36
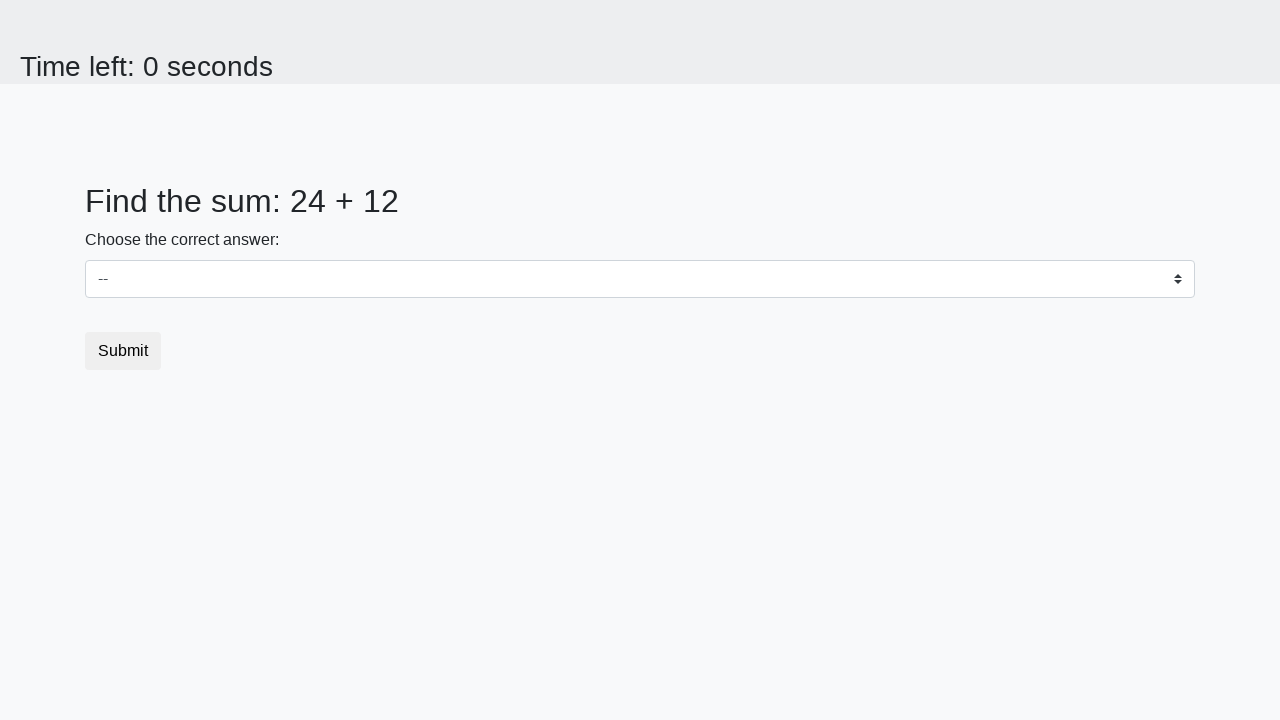

Selected sum value '36' from dropdown menu on select
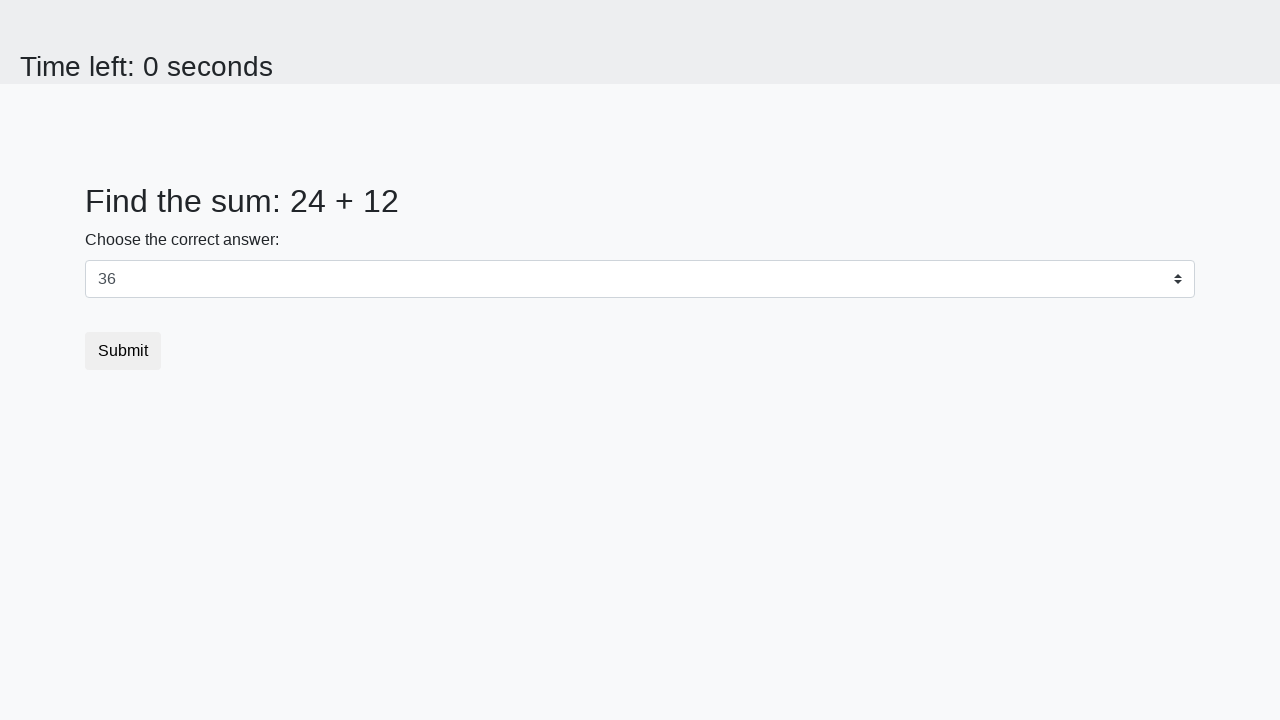

Clicked submit button to complete form at (123, 351) on .btn-default
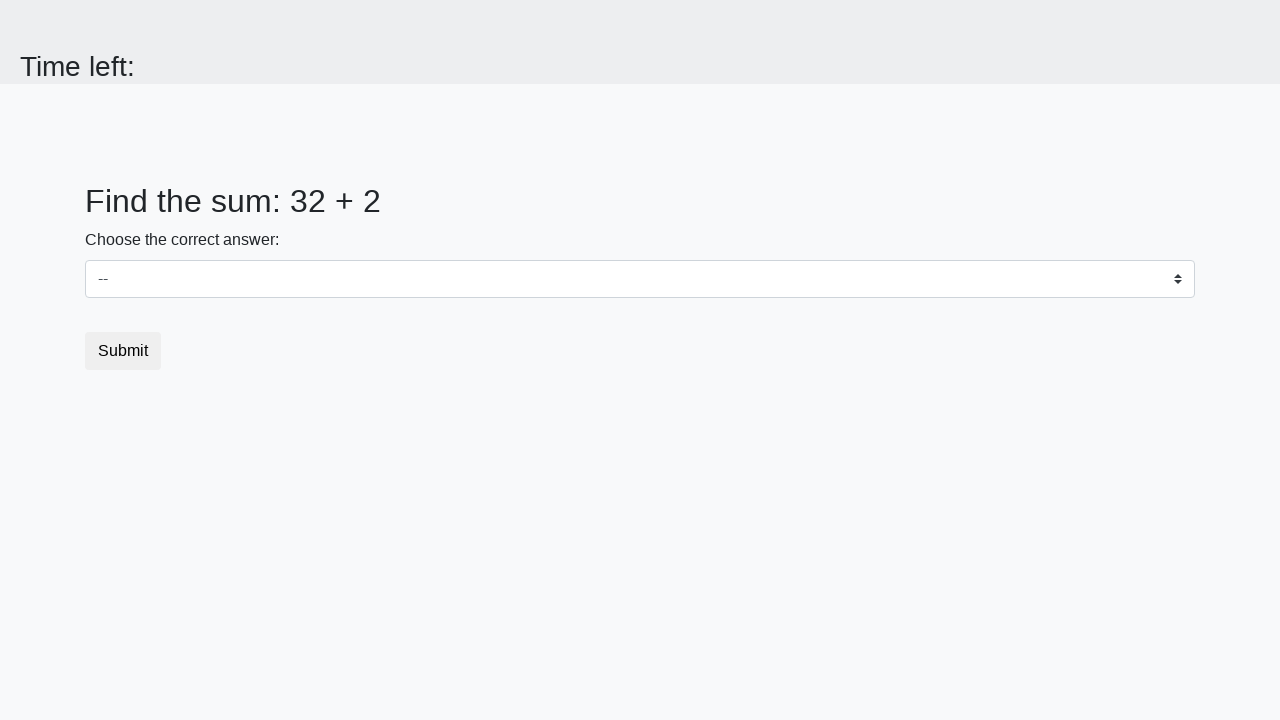

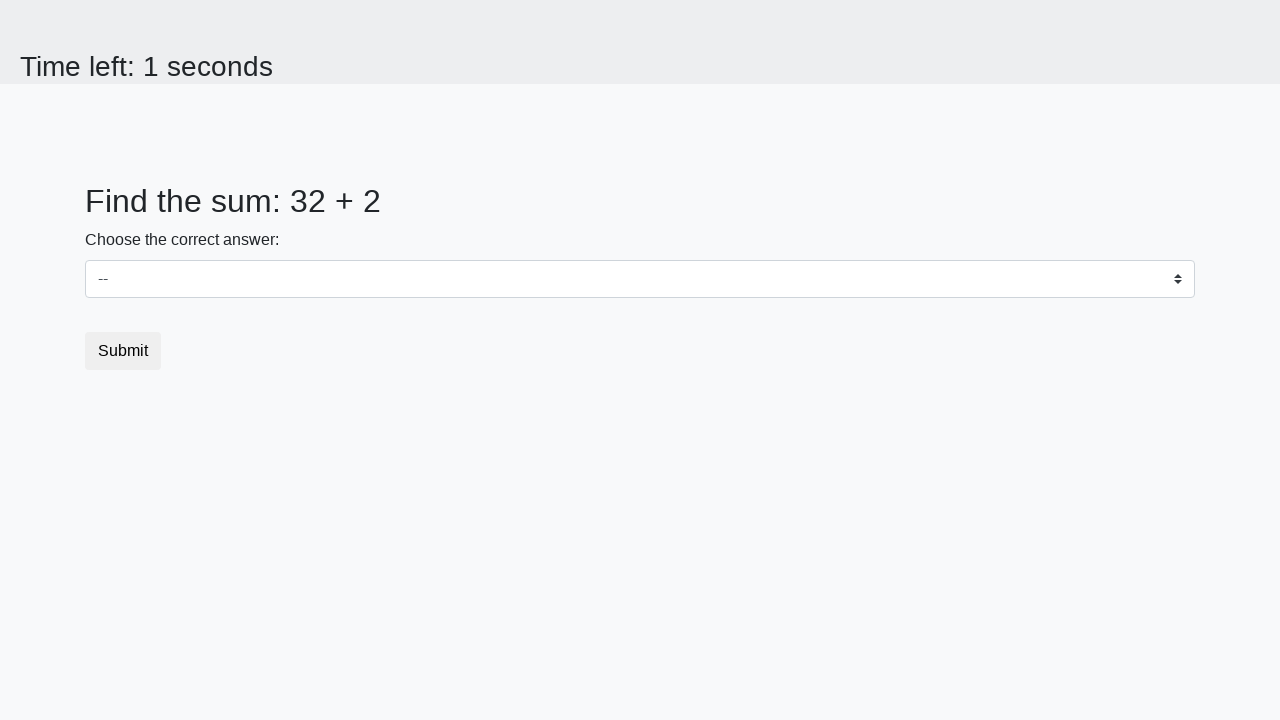